Tests JavaScript confirmation alert handling by clicking a button to trigger an alert, accepting it, and verifying the result message displayed on the page.

Starting URL: http://the-internet.herokuapp.com/javascript_alerts

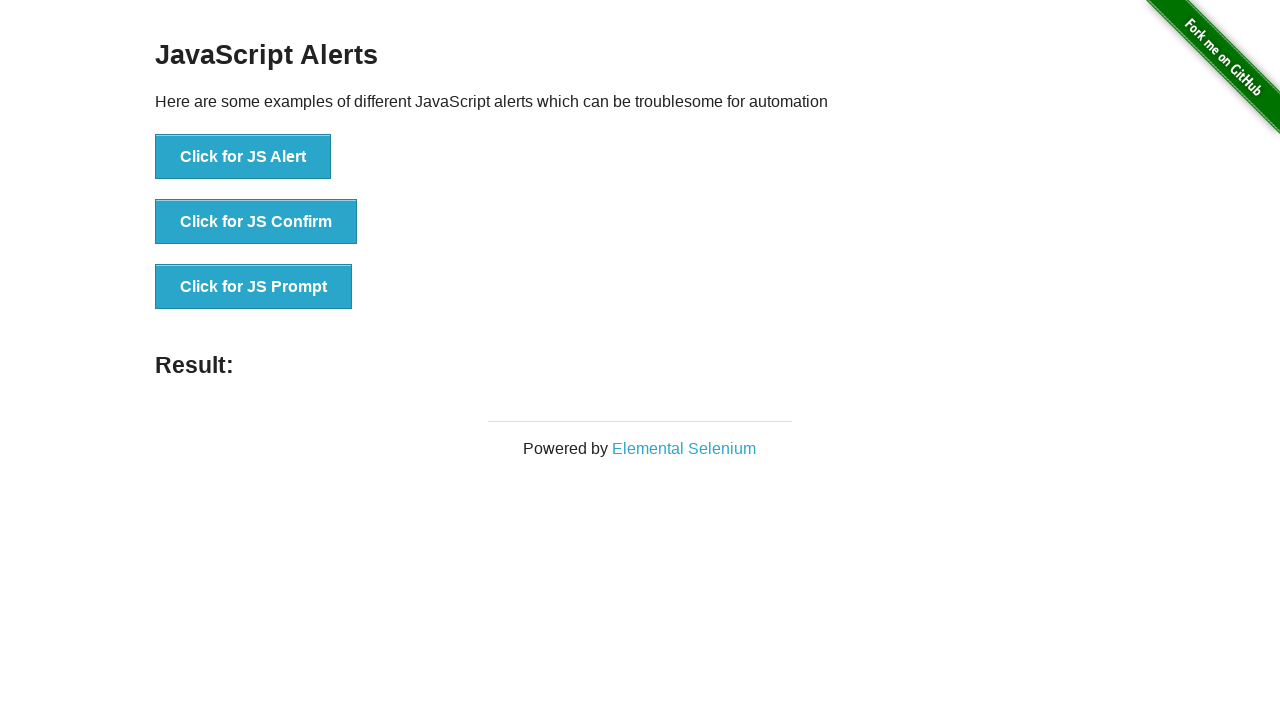

Clicked the second button to trigger JavaScript confirmation alert at (256, 222) on css=button >> nth=1
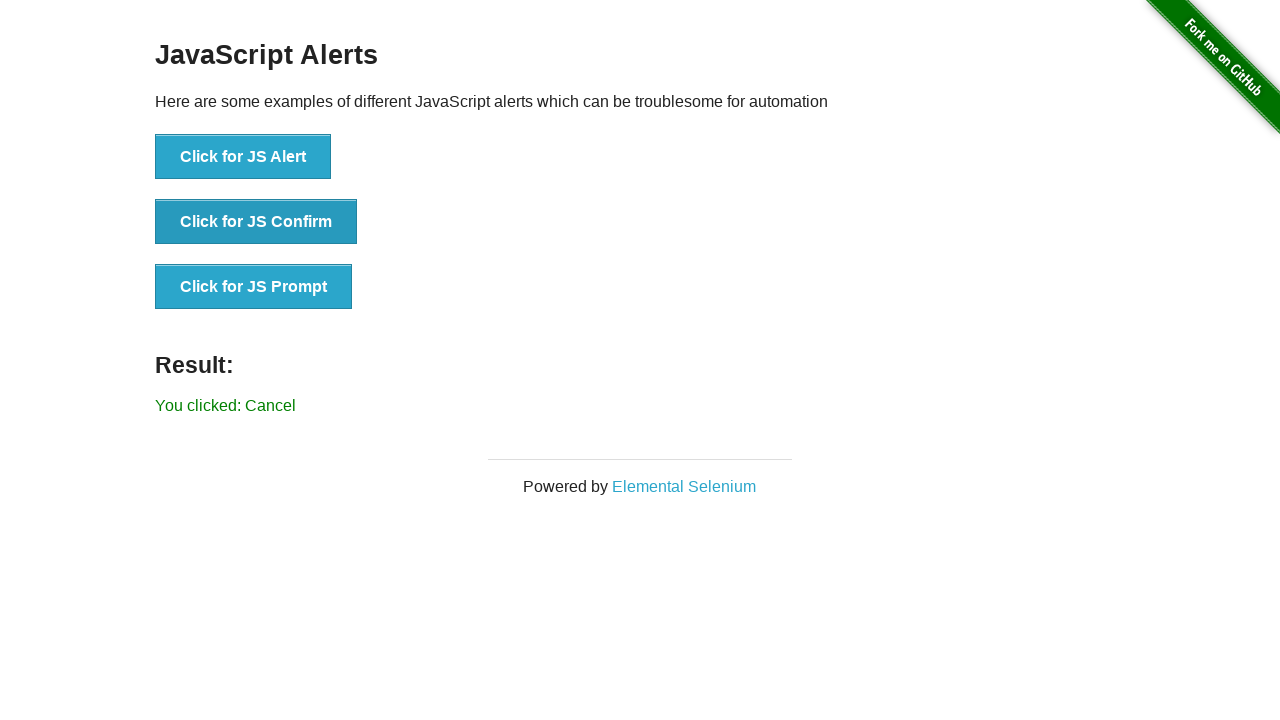

Set up dialog handler to accept confirmation alerts
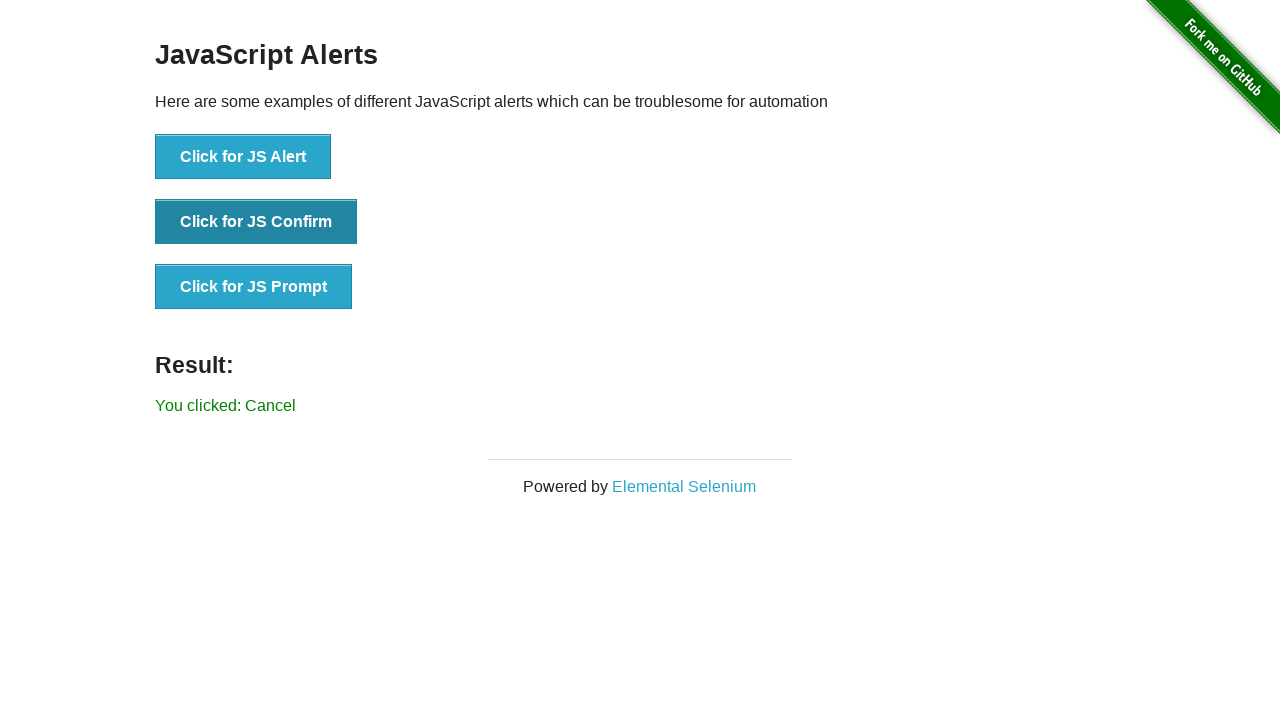

Clicked the second button again to trigger confirmation alert with handler ready at (256, 222) on css=button >> nth=1
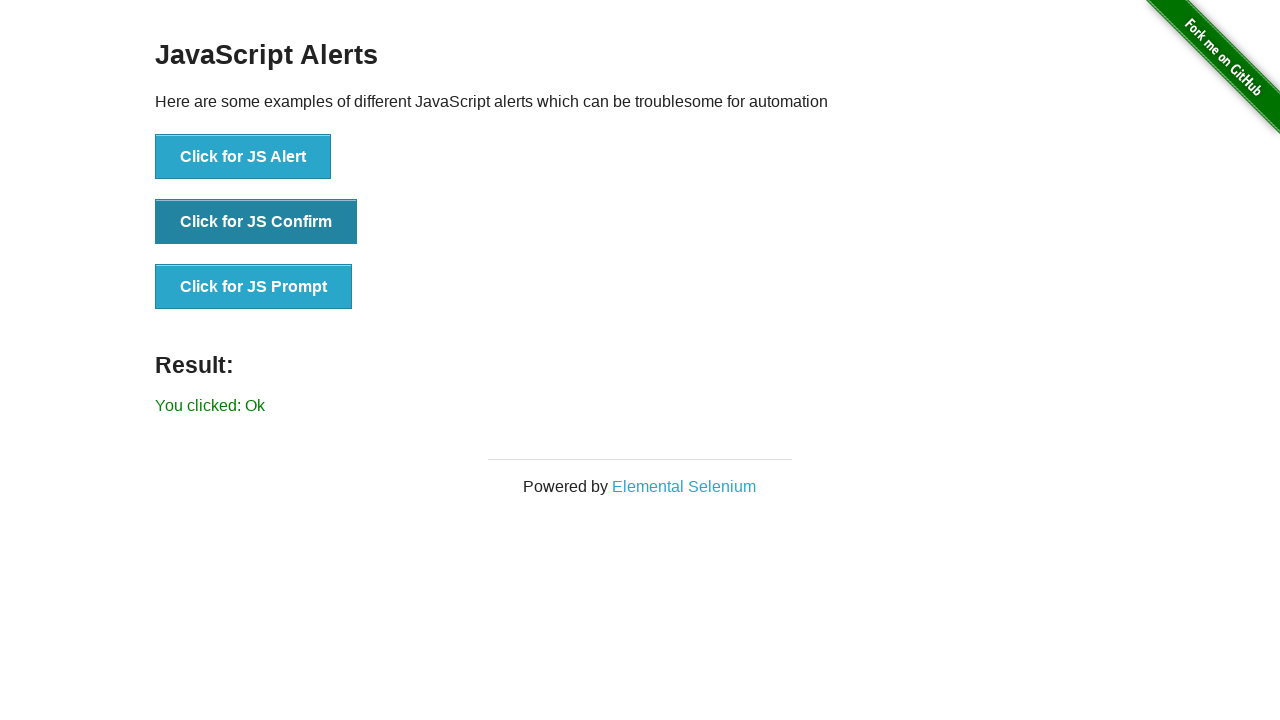

Result message element loaded on the page
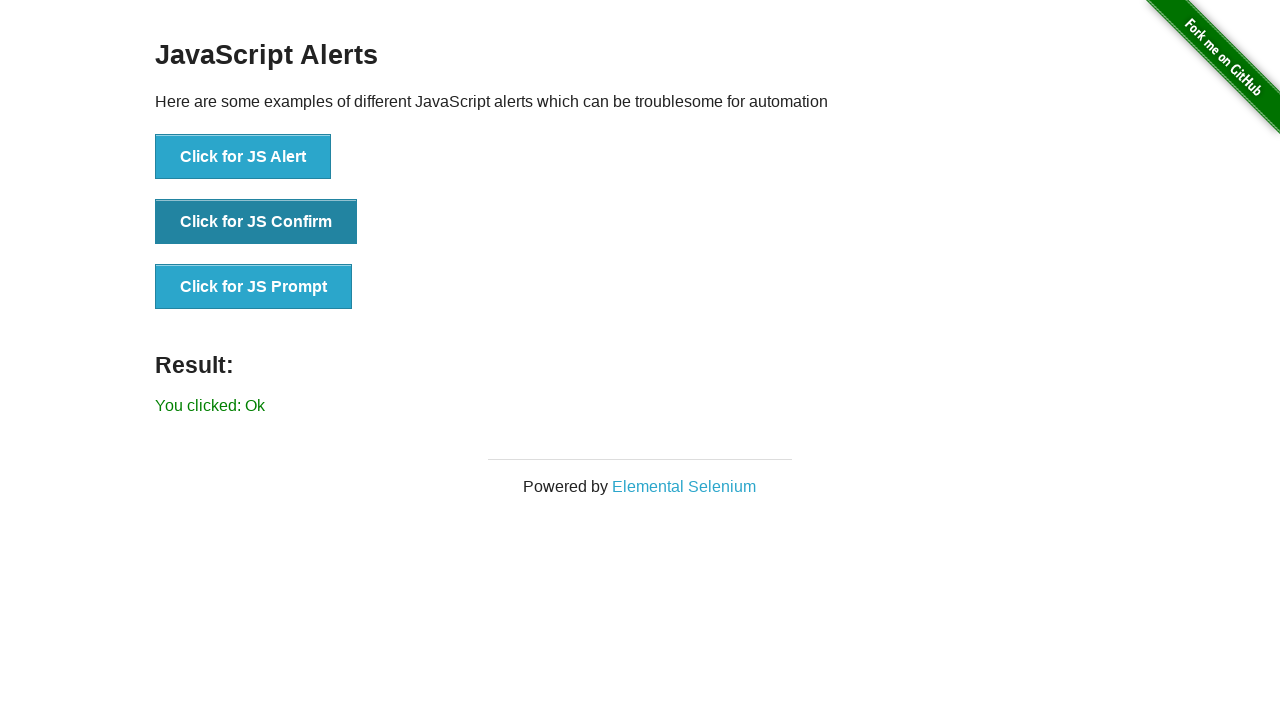

Retrieved result message: 'You clicked: Ok'
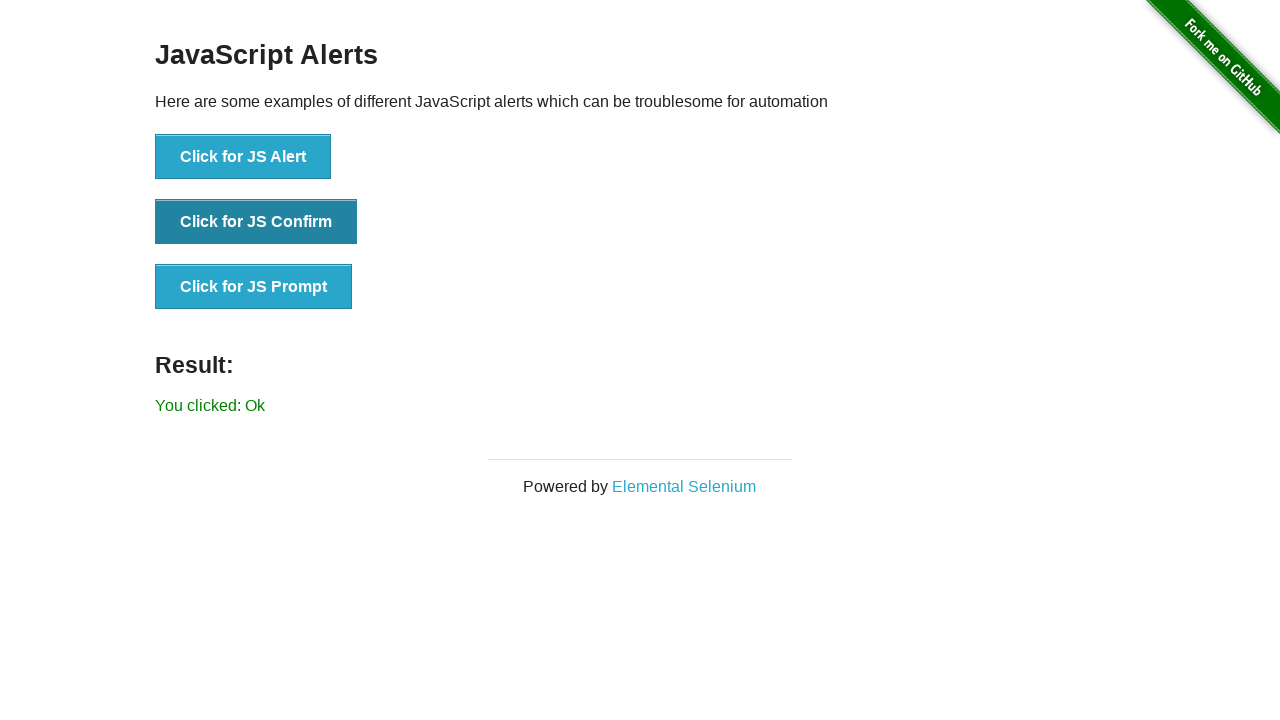

Verified result message matches expected text 'You clicked: Ok'
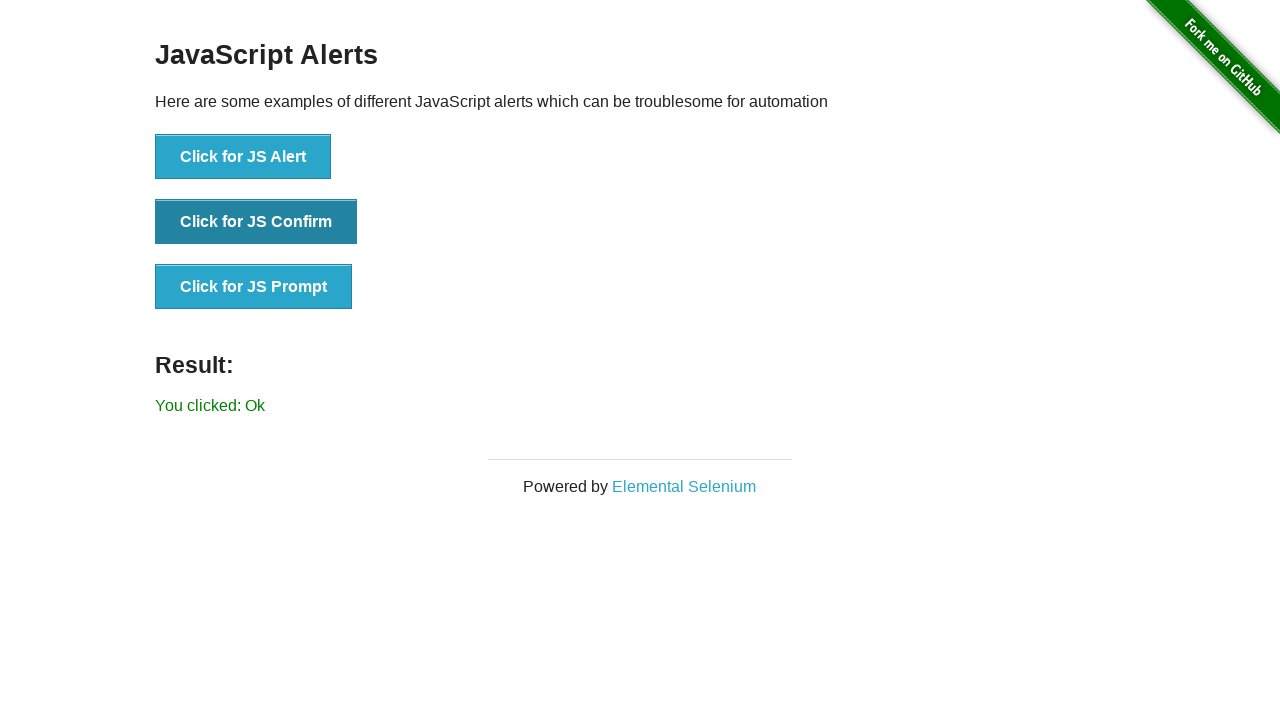

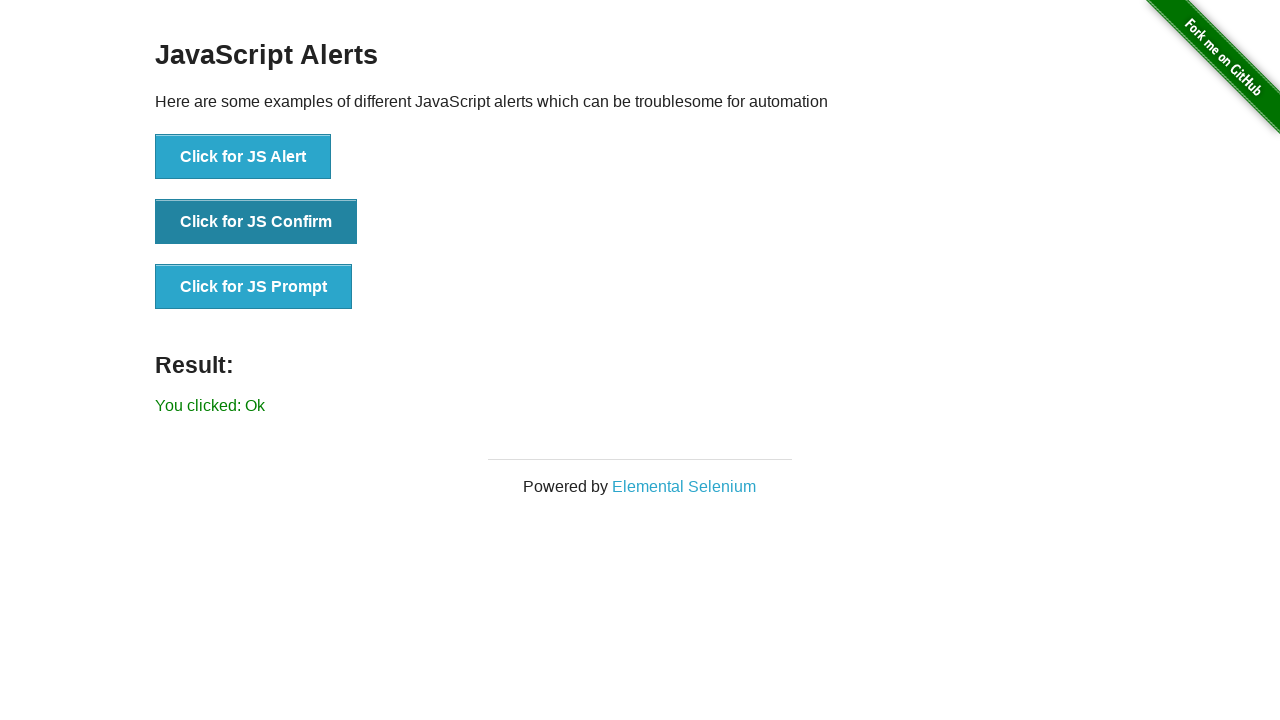